Tests user registration flow on ParaBank demo site by filling out the registration form with personal details, address, and account credentials, then submitting the form.

Starting URL: https://parabank.parasoft.com/

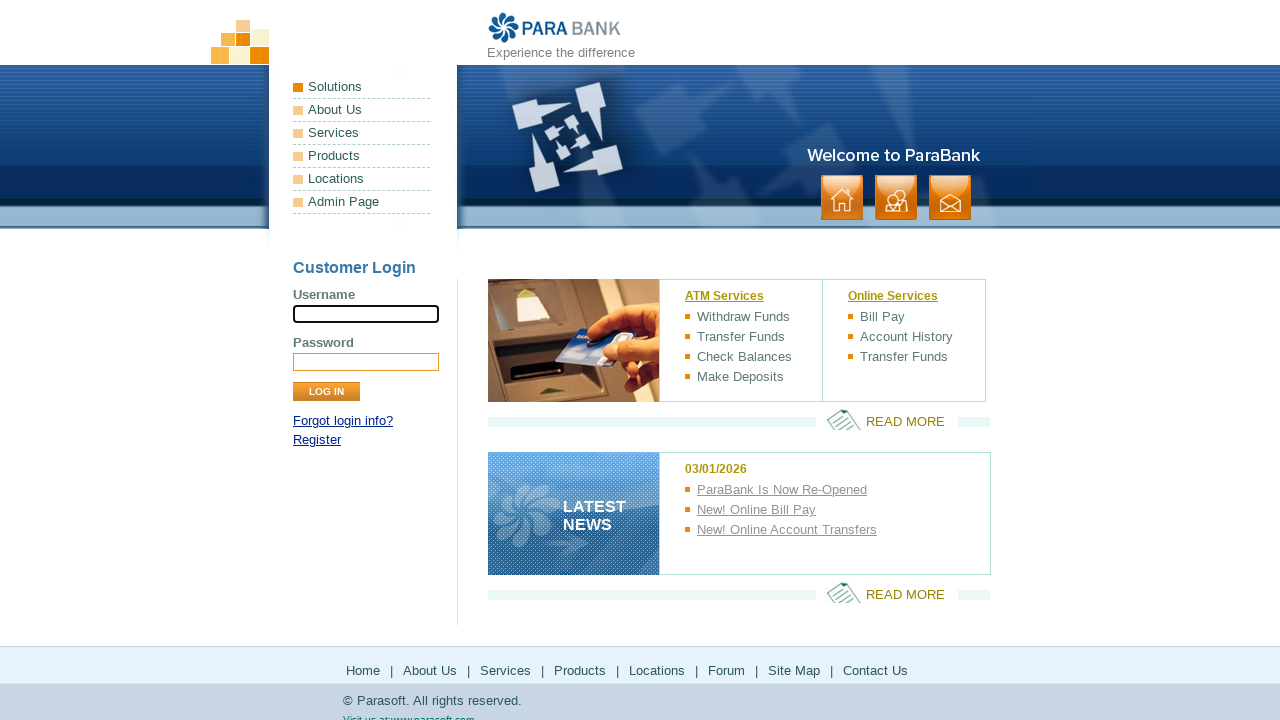

Clicked Register link at (317, 440) on xpath=//a[normalize-space()='Register']
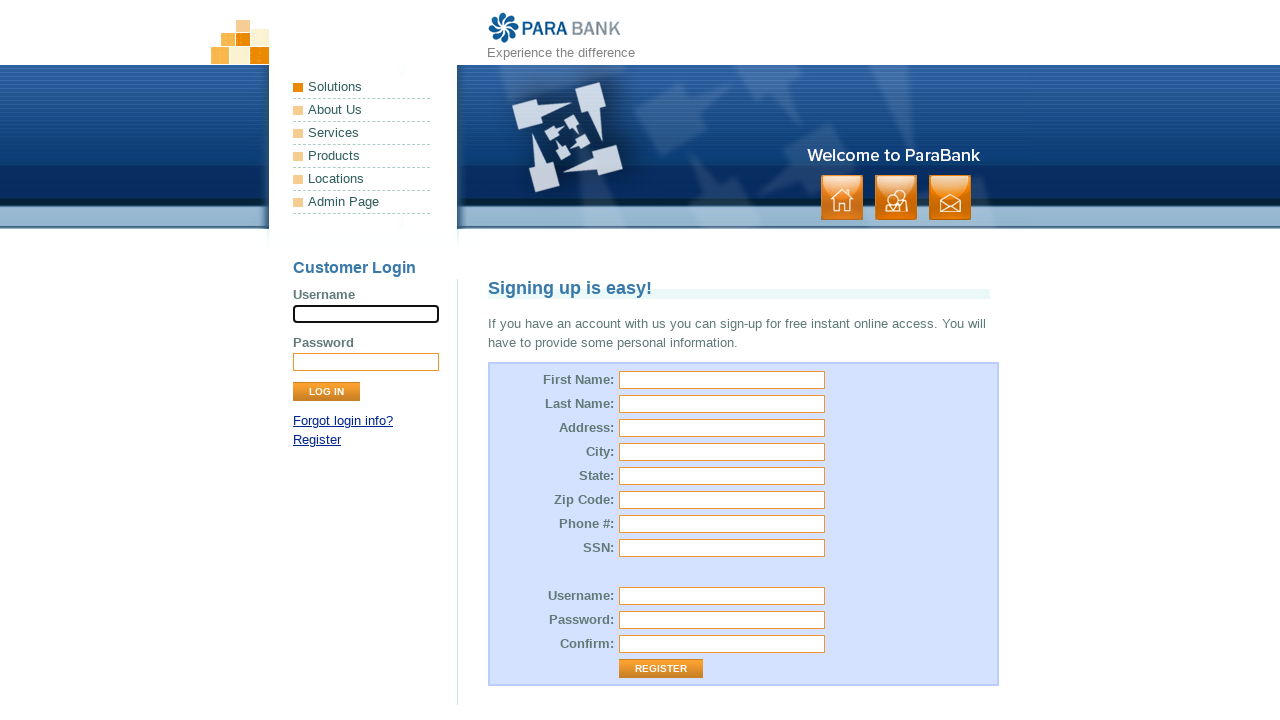

Filled first name with 'Marcus' on xpath=//input[@id='customer.firstName']
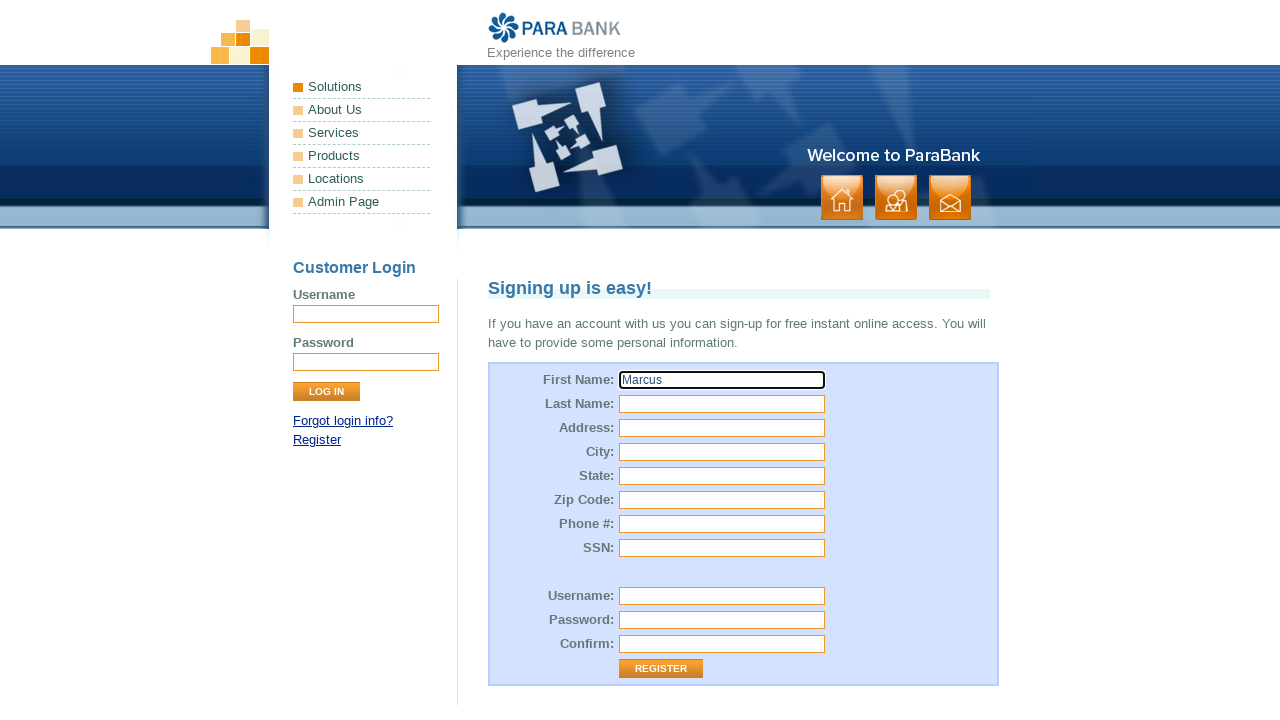

Filled last name with 'Thompson' on xpath=//input[@id='customer.lastName']
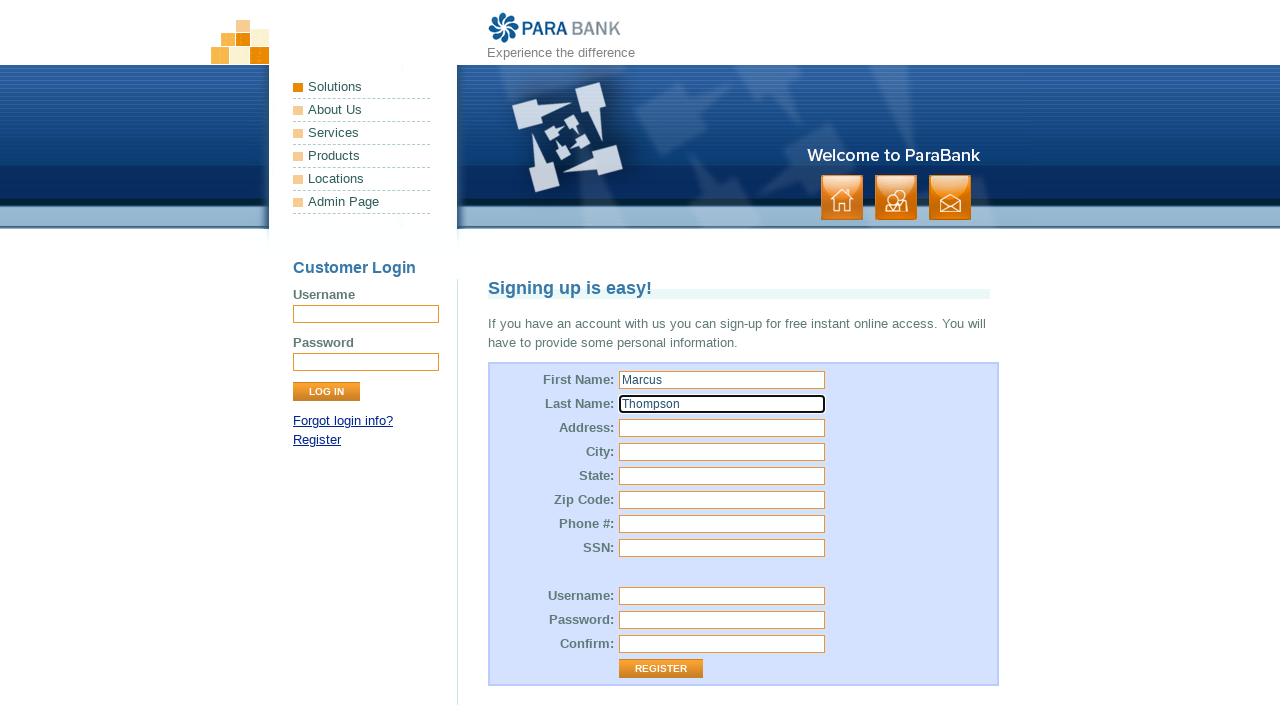

Filled street address with '742 Evergreen Terrace' on xpath=//input[@id='customer.address.street']
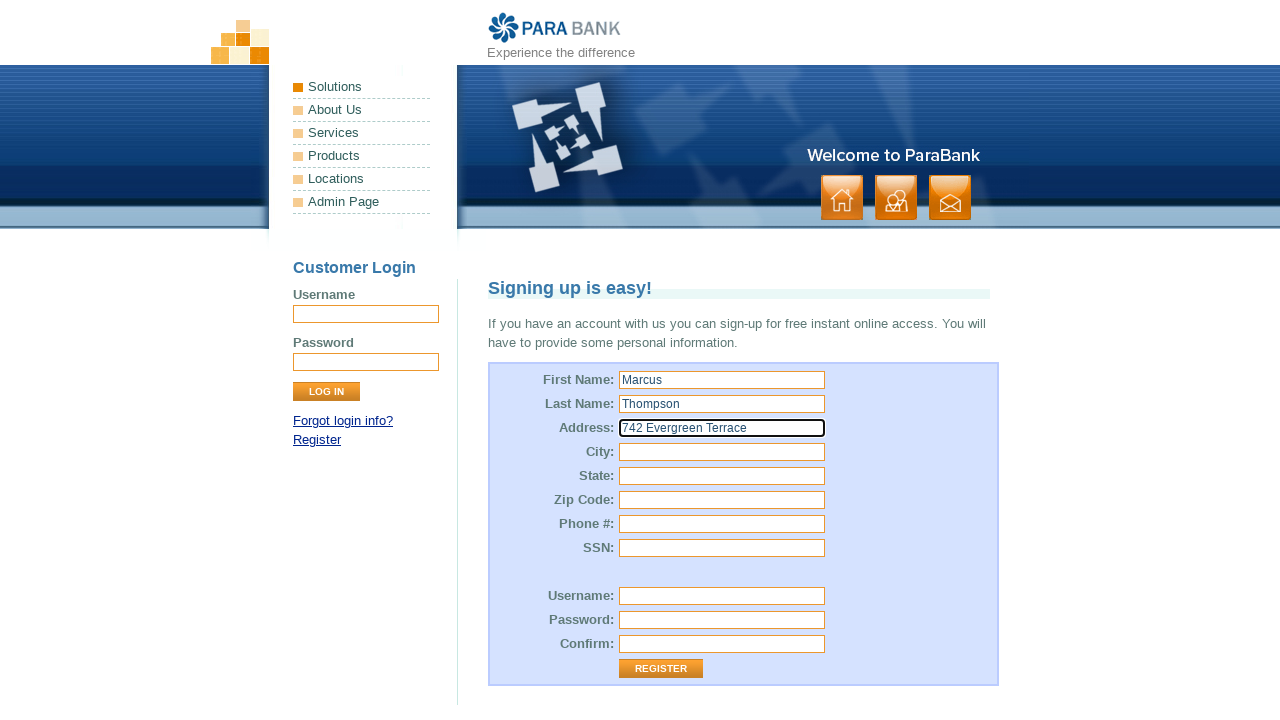

Filled city with 'Springfield' on xpath=//input[@id='customer.address.city']
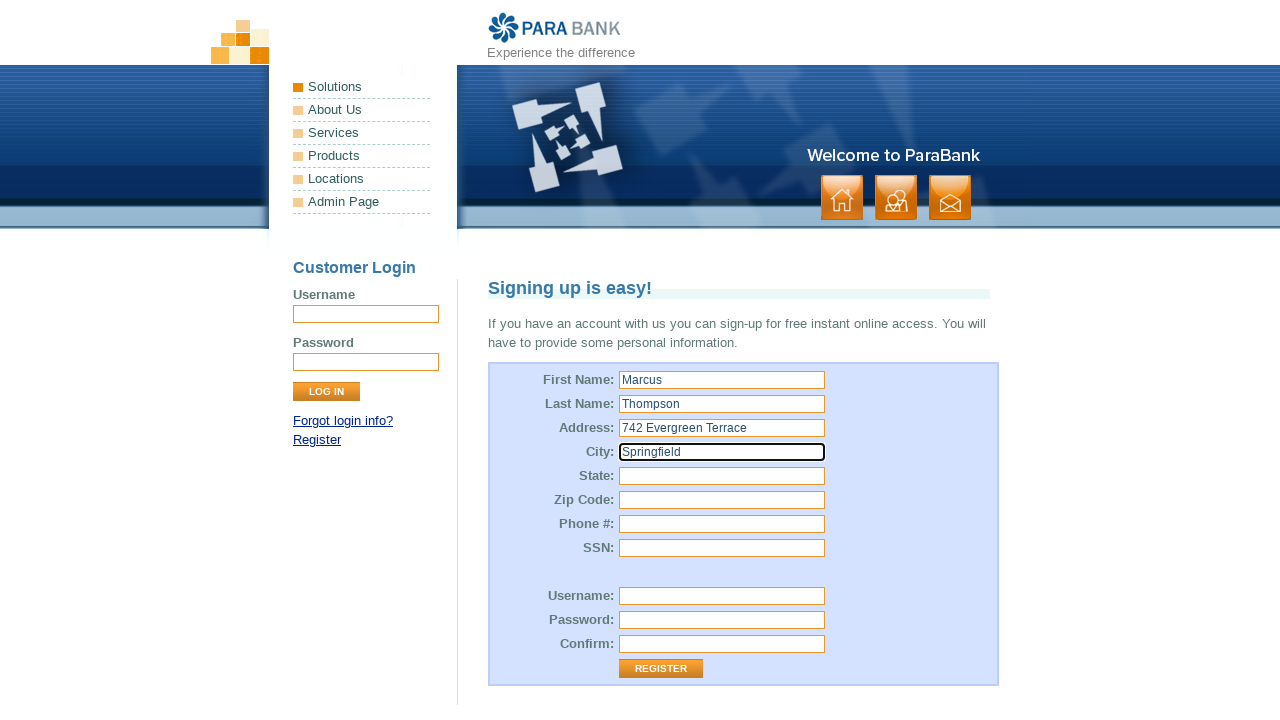

Filled state with 'Illinois' on xpath=//input[@id='customer.address.state']
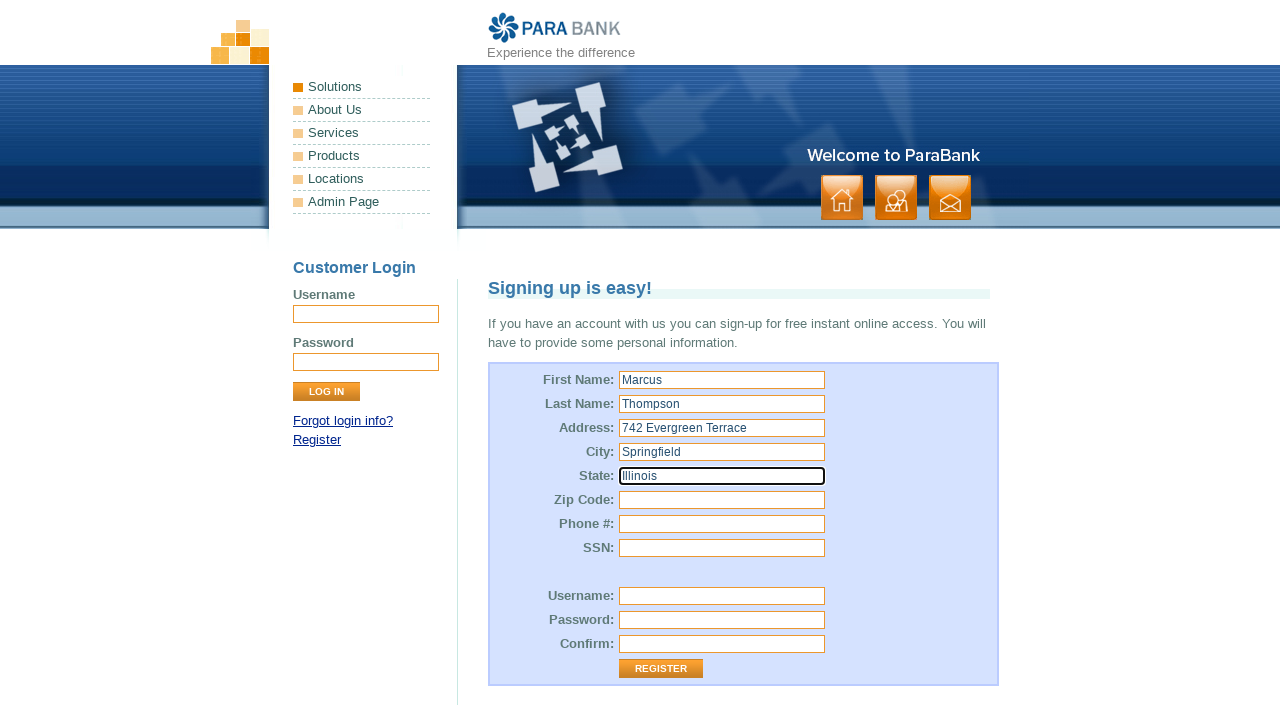

Filled zip code with '62704' on xpath=//input[@id='customer.address.zipCode']
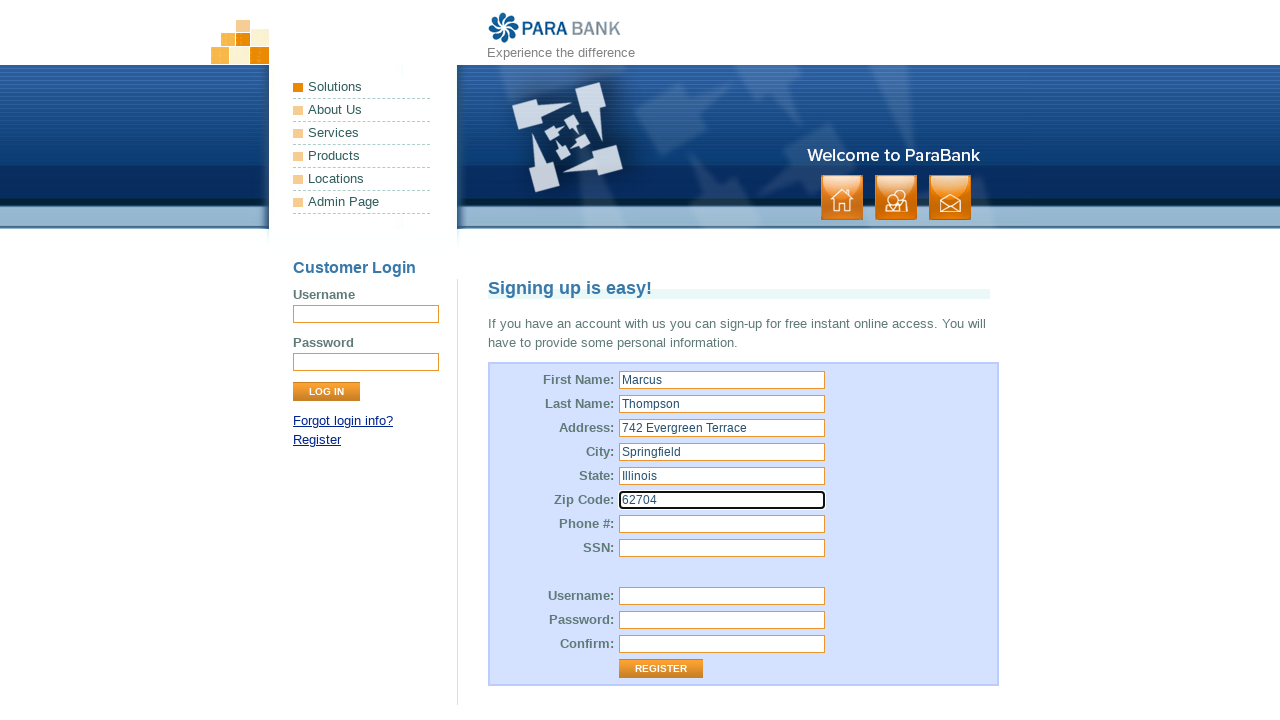

Filled phone number with '5551234567' on xpath=//input[@id='customer.phoneNumber']
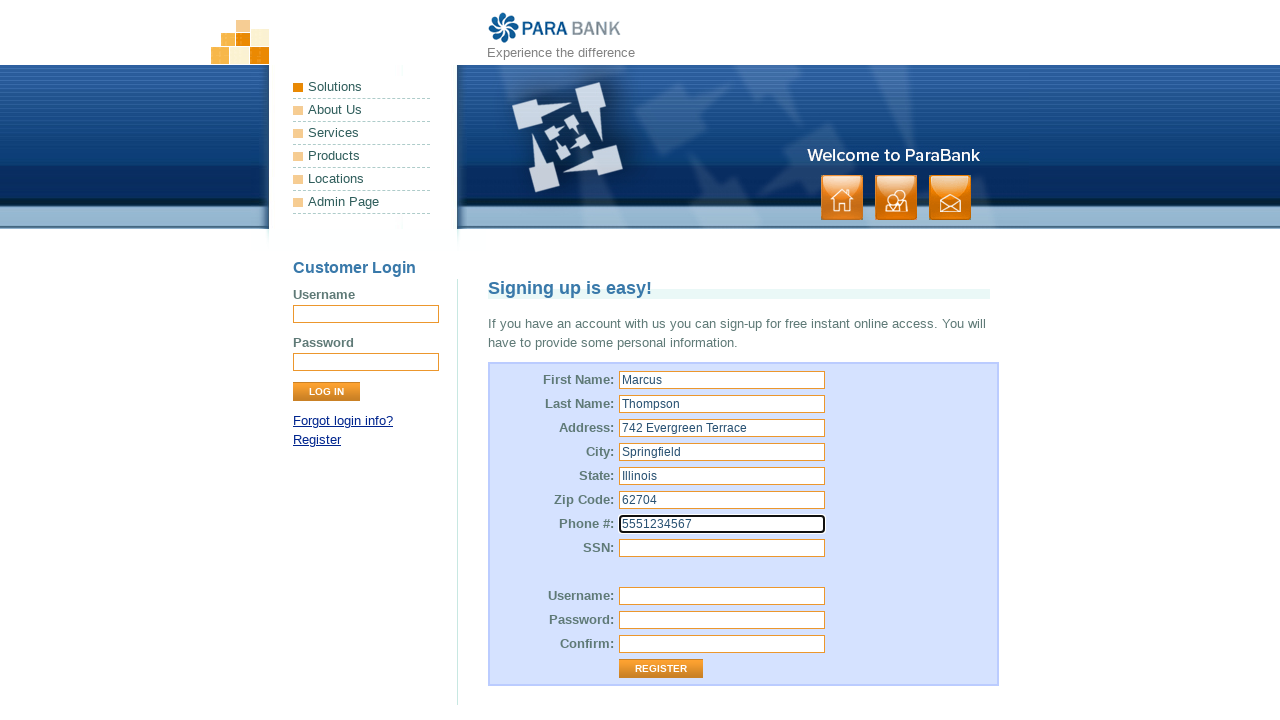

Filled SSN with '123456789' on xpath=//input[@id='customer.ssn']
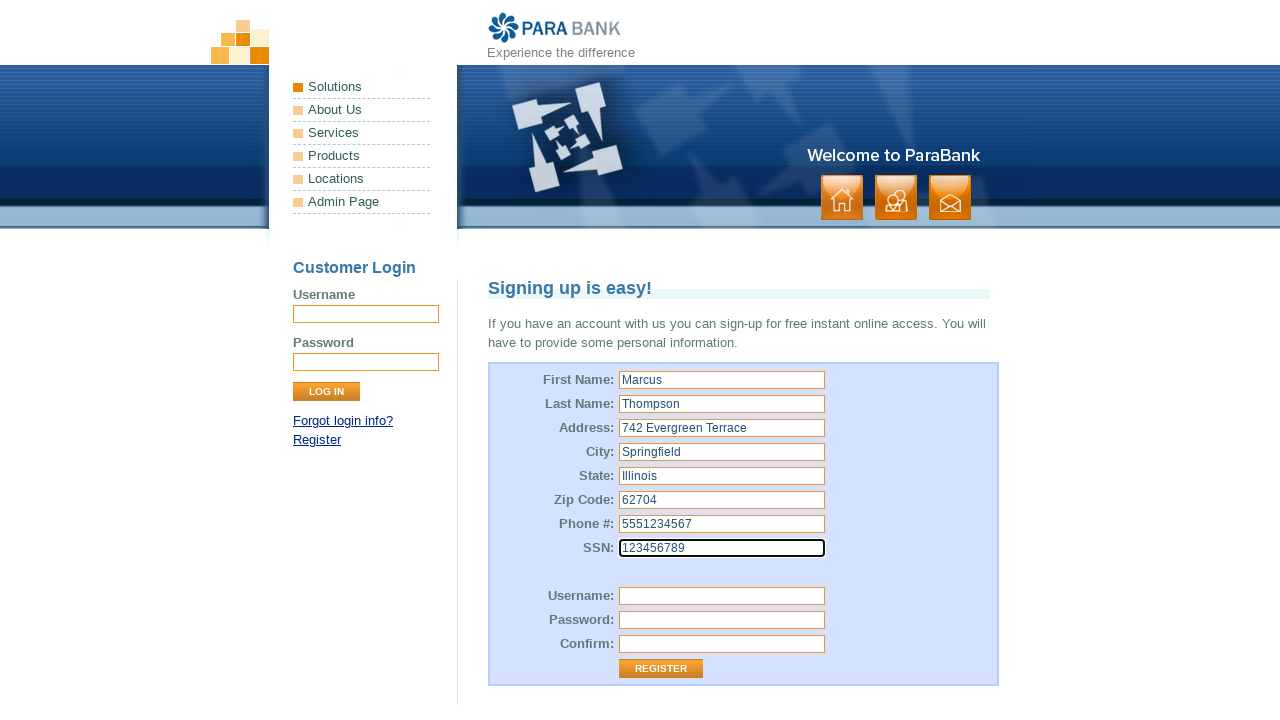

Filled username with 'marcustest2024' on xpath=//input[@id='customer.username']
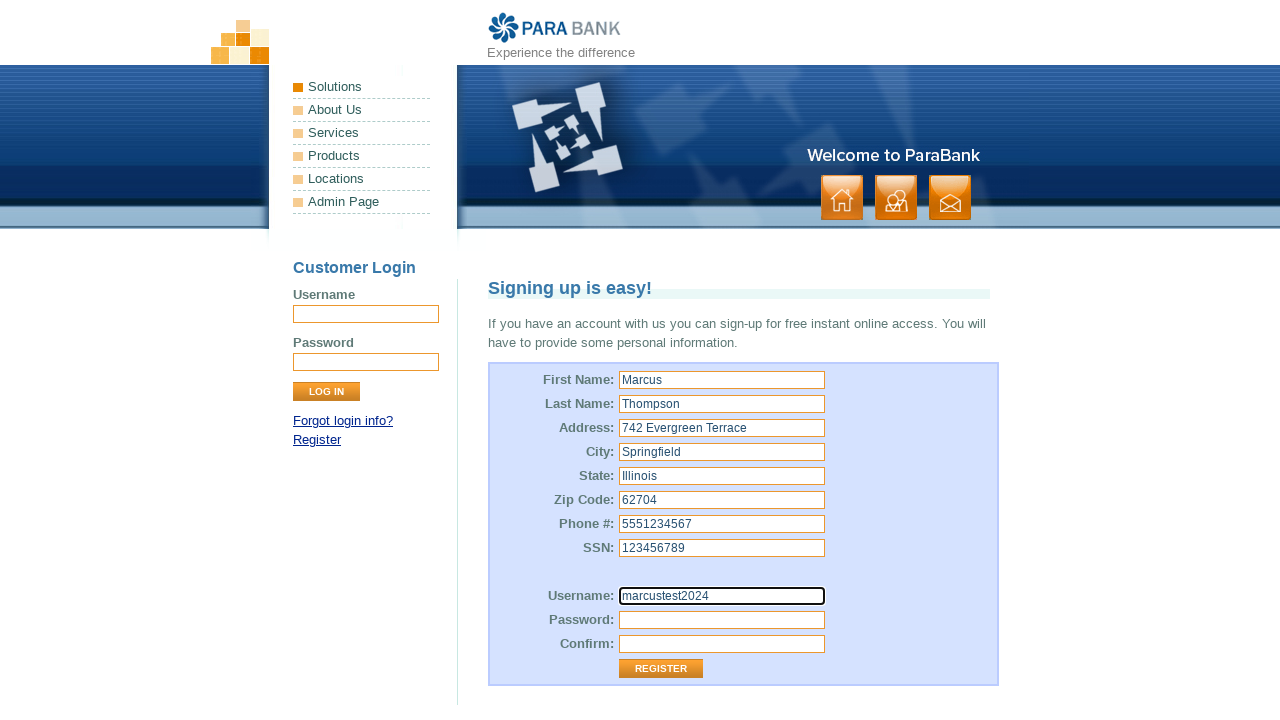

Filled password with 'SecurePass123' on xpath=//input[@id='customer.password']
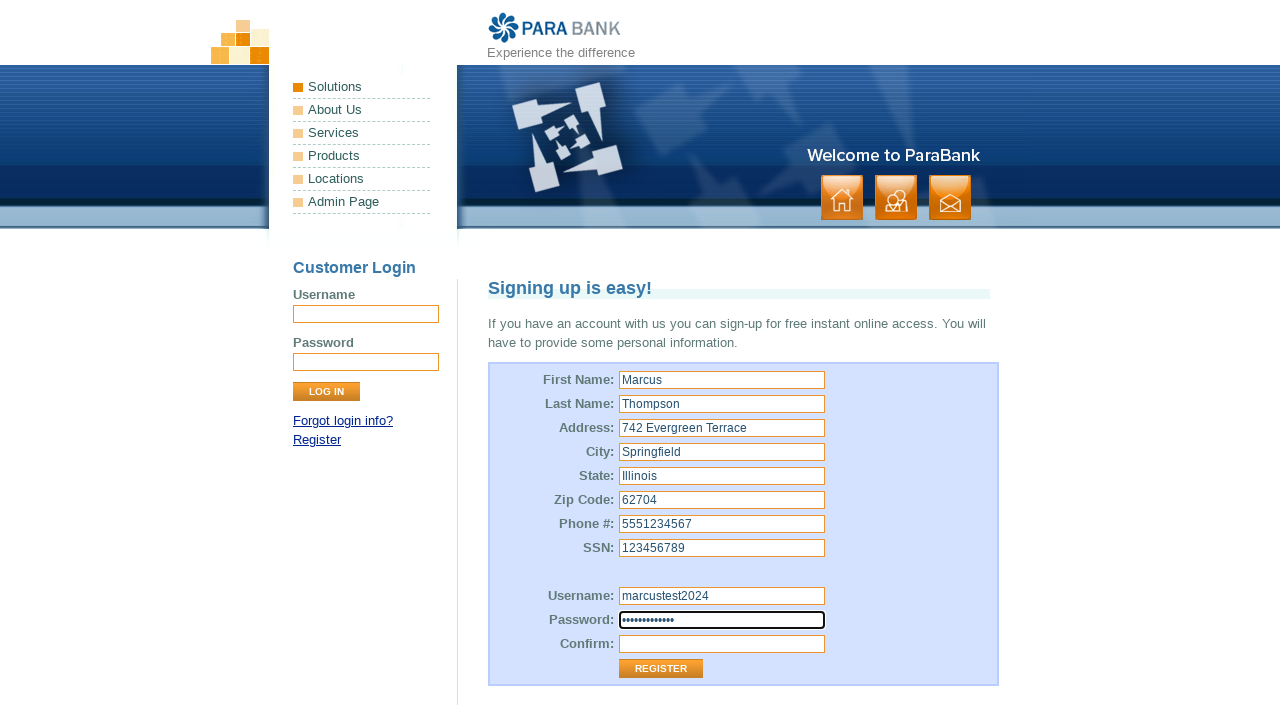

Filled repeated password with 'SecurePass123' on xpath=//input[@id='repeatedPassword']
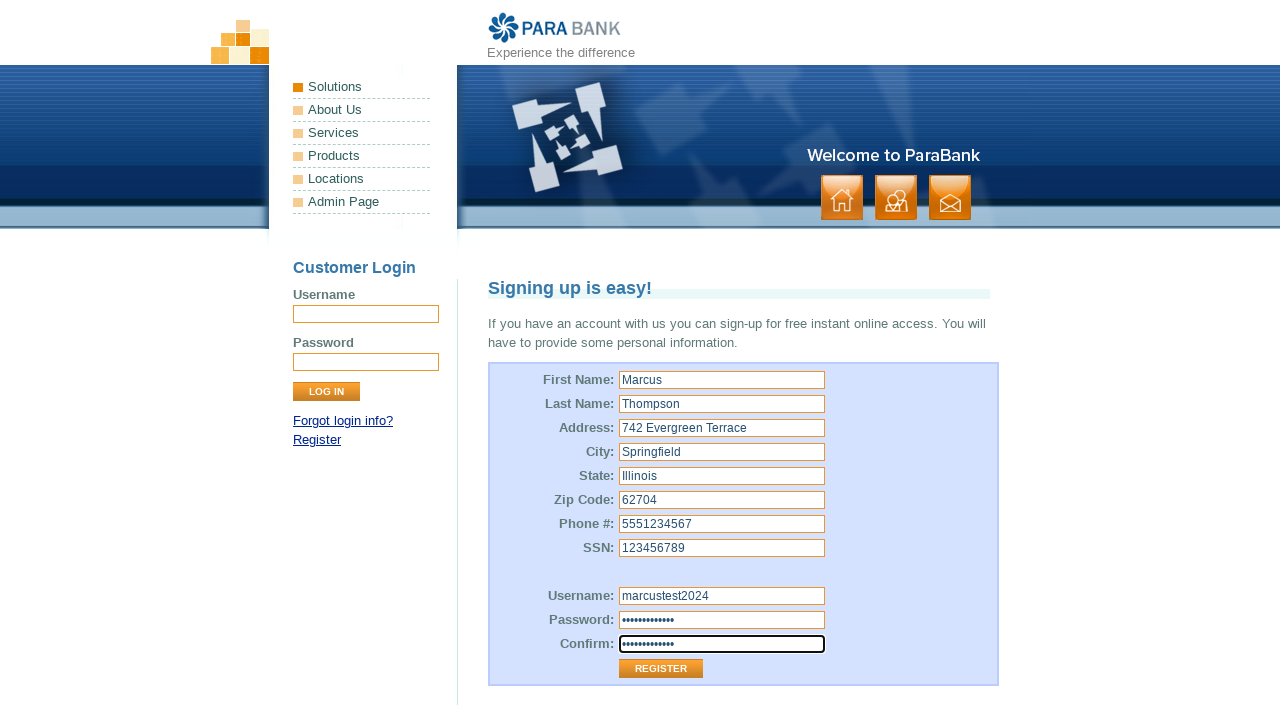

Clicked Register button to submit form at (661, 669) on xpath=//input[@value='Register']
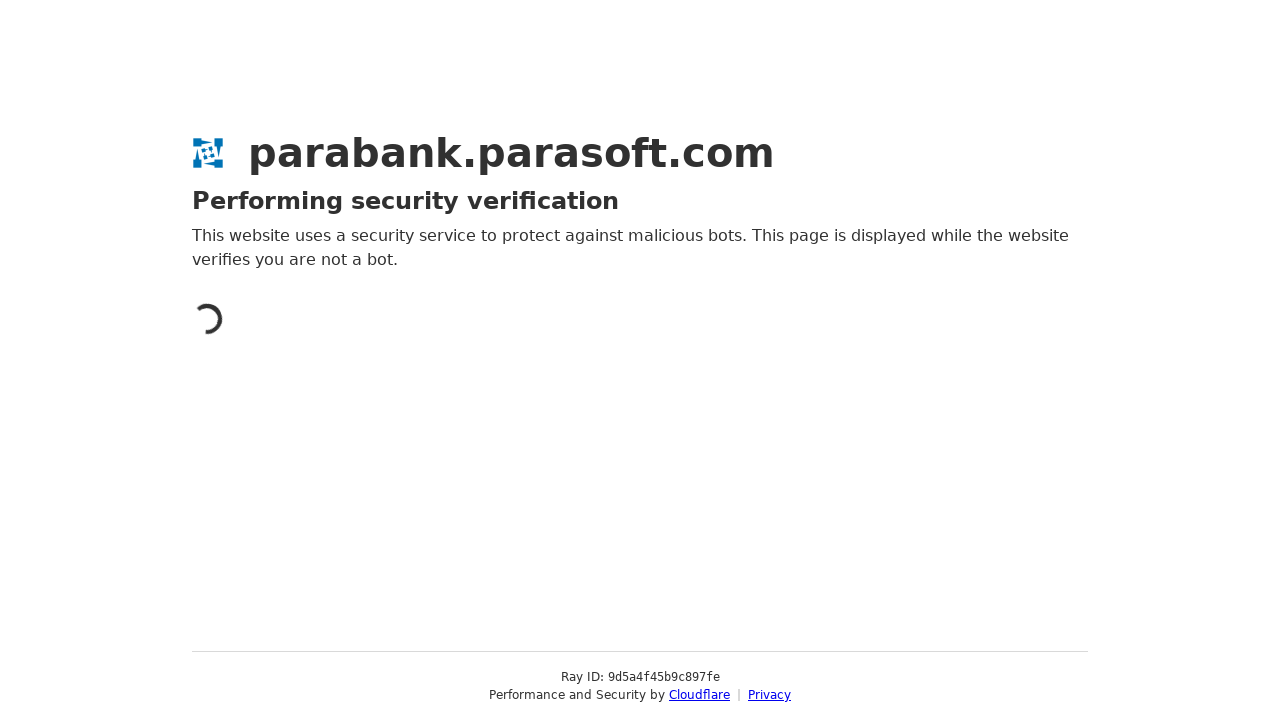

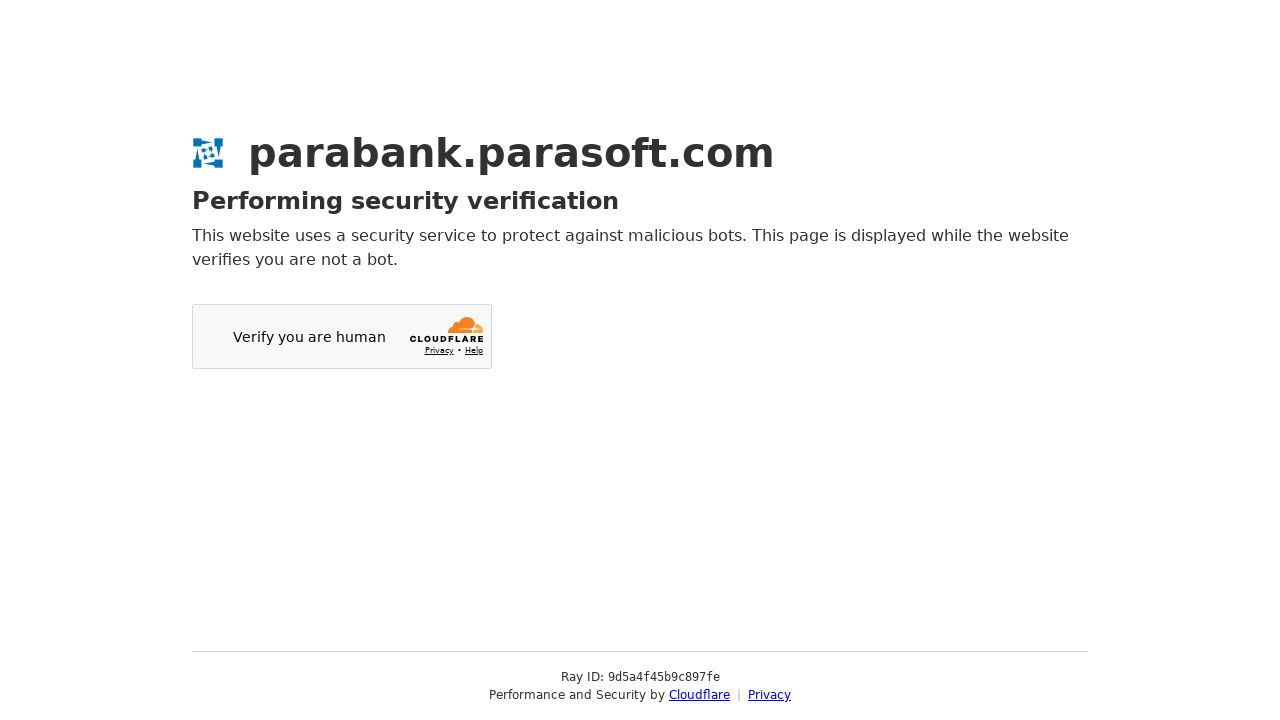